Tests checkbox interaction by selecting the first three checkboxes, then unselecting all selected checkboxes

Starting URL: https://testautomationpractice.blogspot.com/

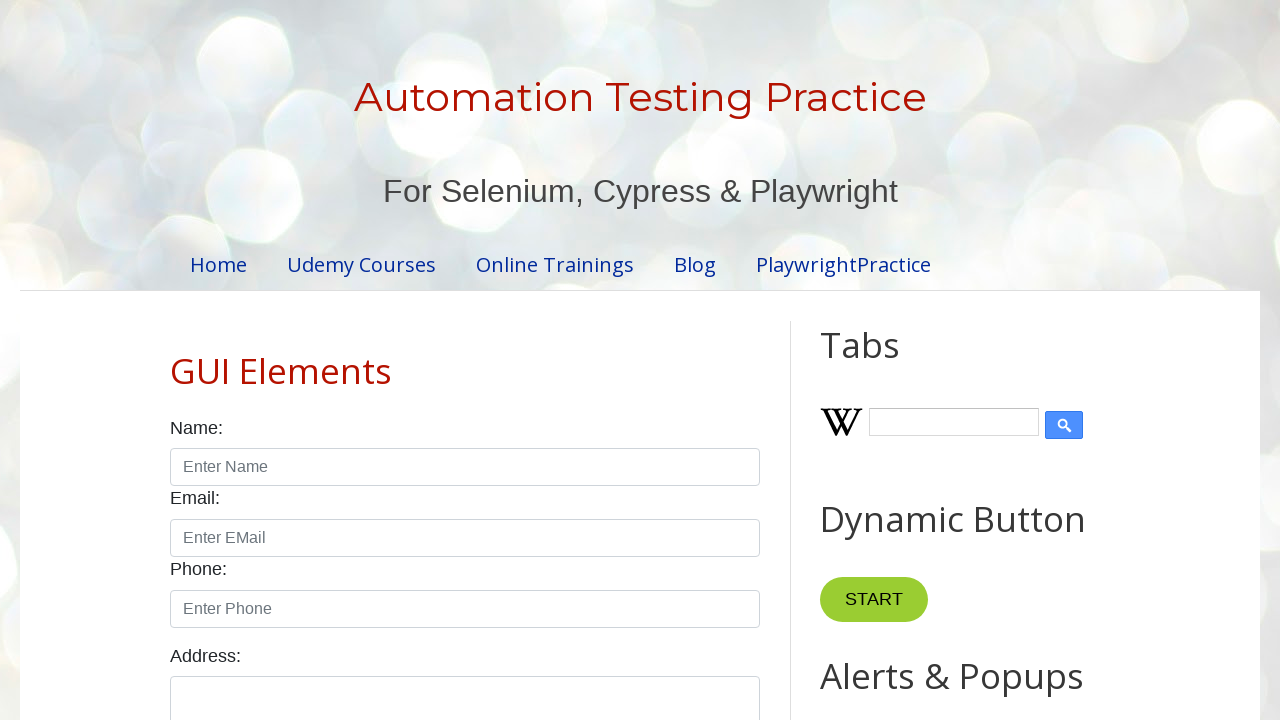

Located all checkboxes with form-check-input class
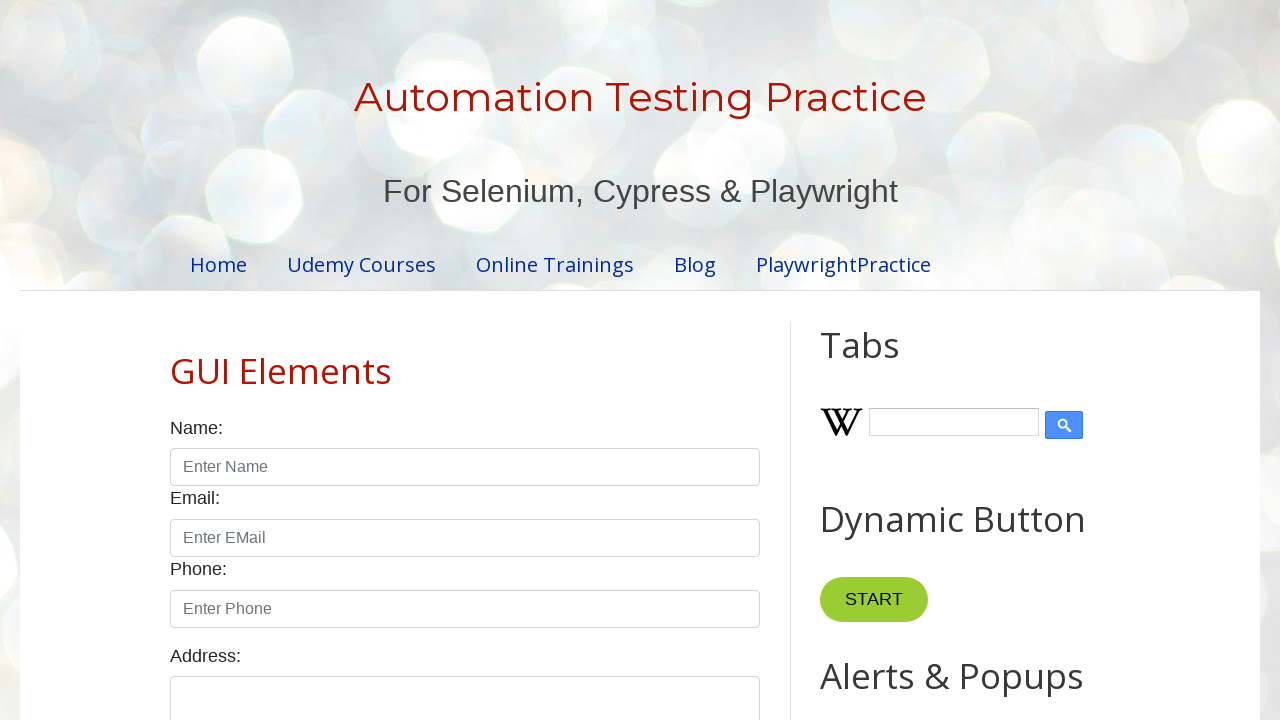

Clicked checkbox 1 to select it at (176, 360) on xpath=//input[@class='form-check-input'][@type='checkbox'] >> nth=0
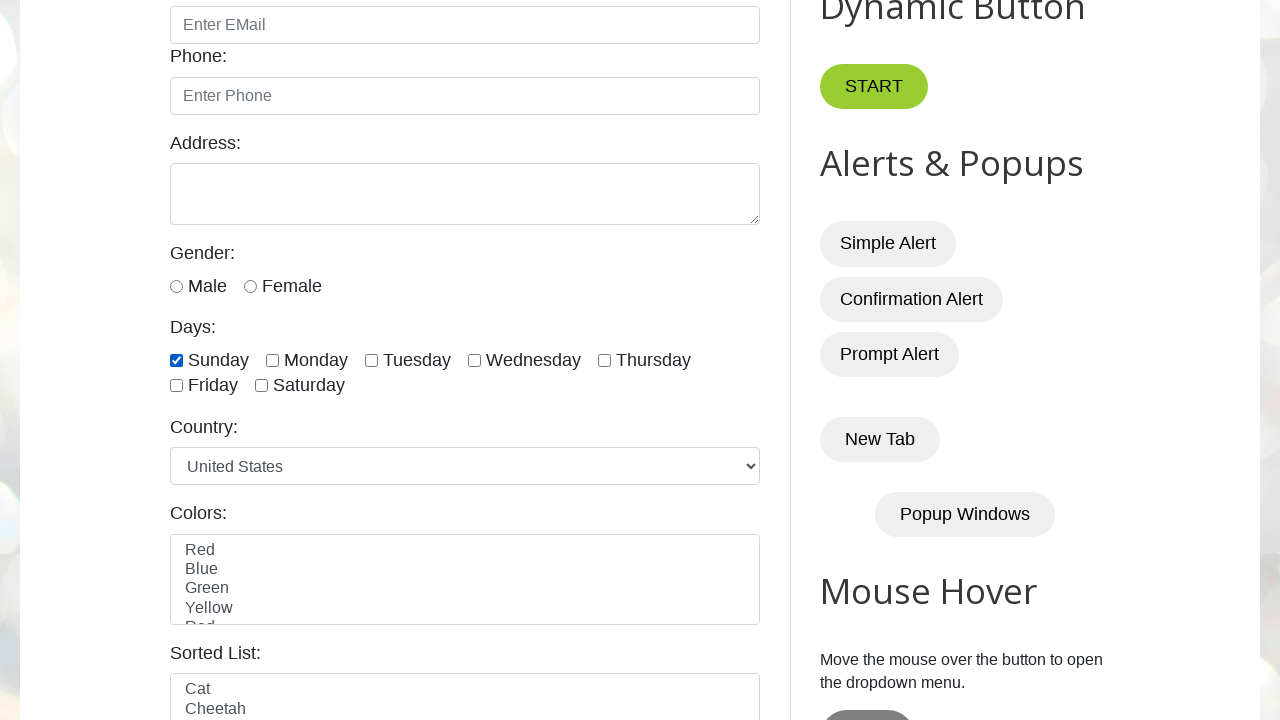

Clicked checkbox 2 to select it at (272, 360) on xpath=//input[@class='form-check-input'][@type='checkbox'] >> nth=1
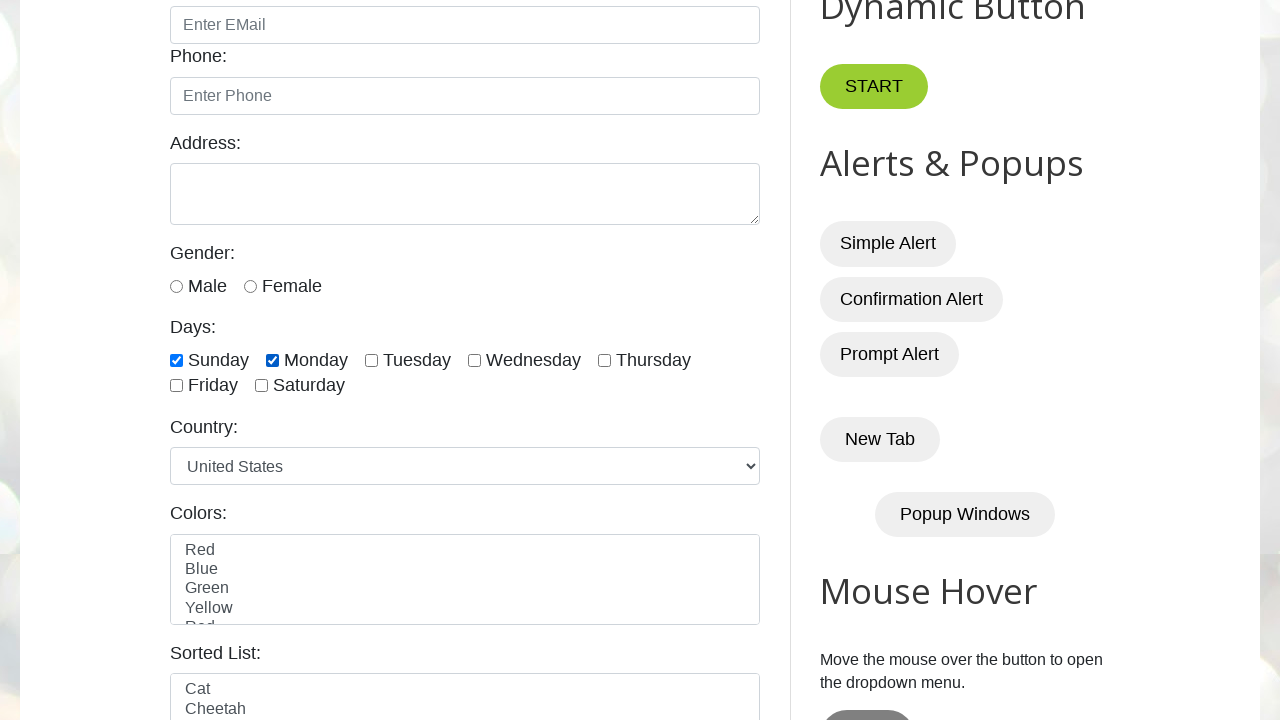

Clicked checkbox 3 to select it at (372, 360) on xpath=//input[@class='form-check-input'][@type='checkbox'] >> nth=2
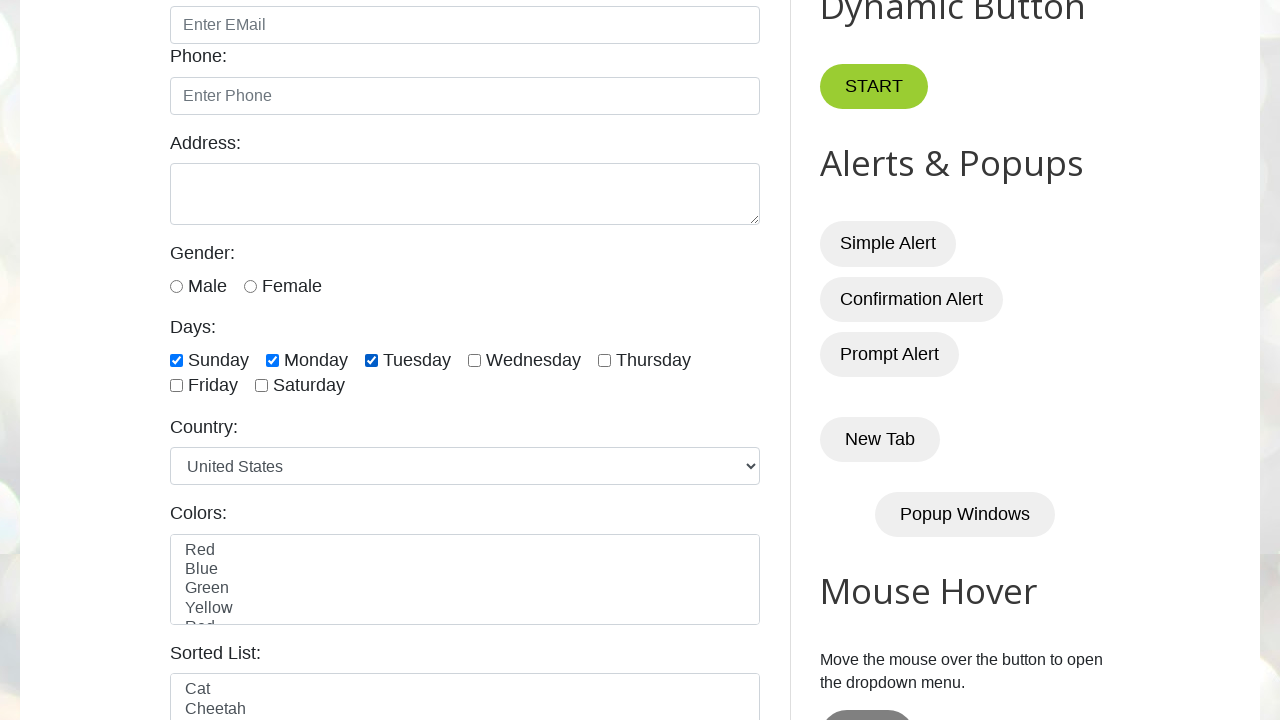

Waited 3 seconds to observe checkbox selections
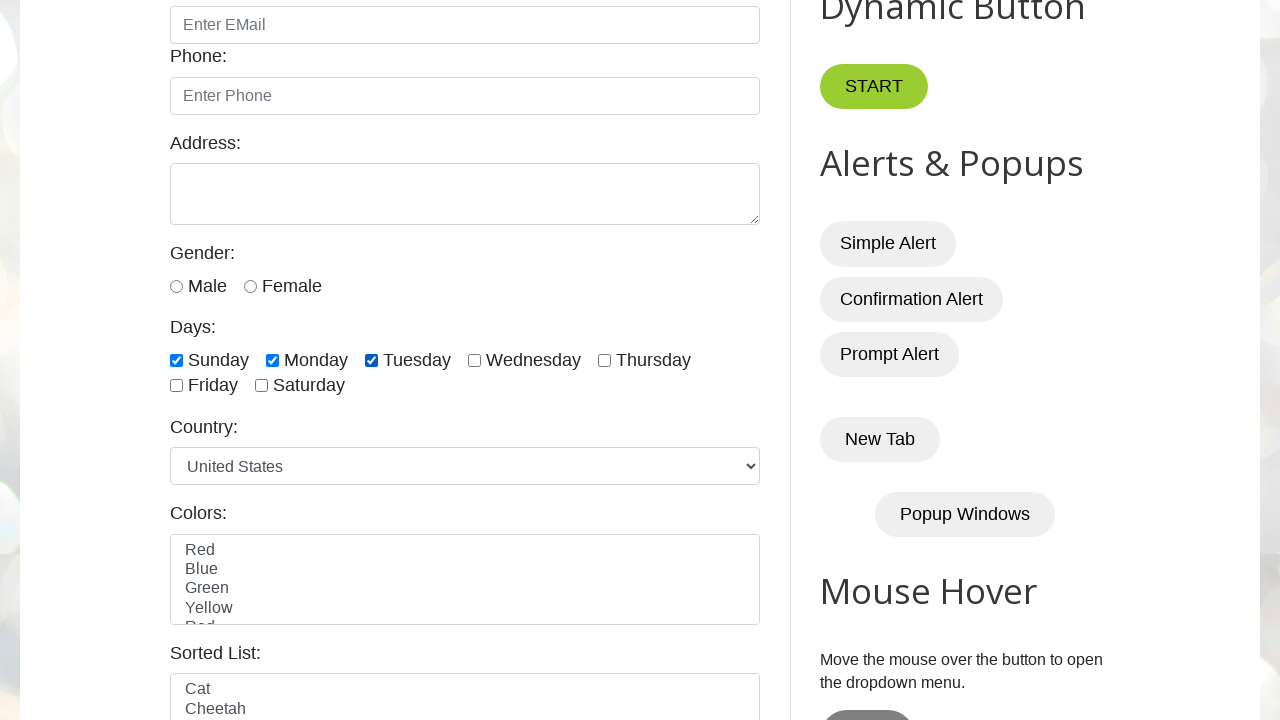

Clicked a selected checkbox to unselect it at (176, 360) on xpath=//input[@class='form-check-input'][@type='checkbox'] >> nth=0
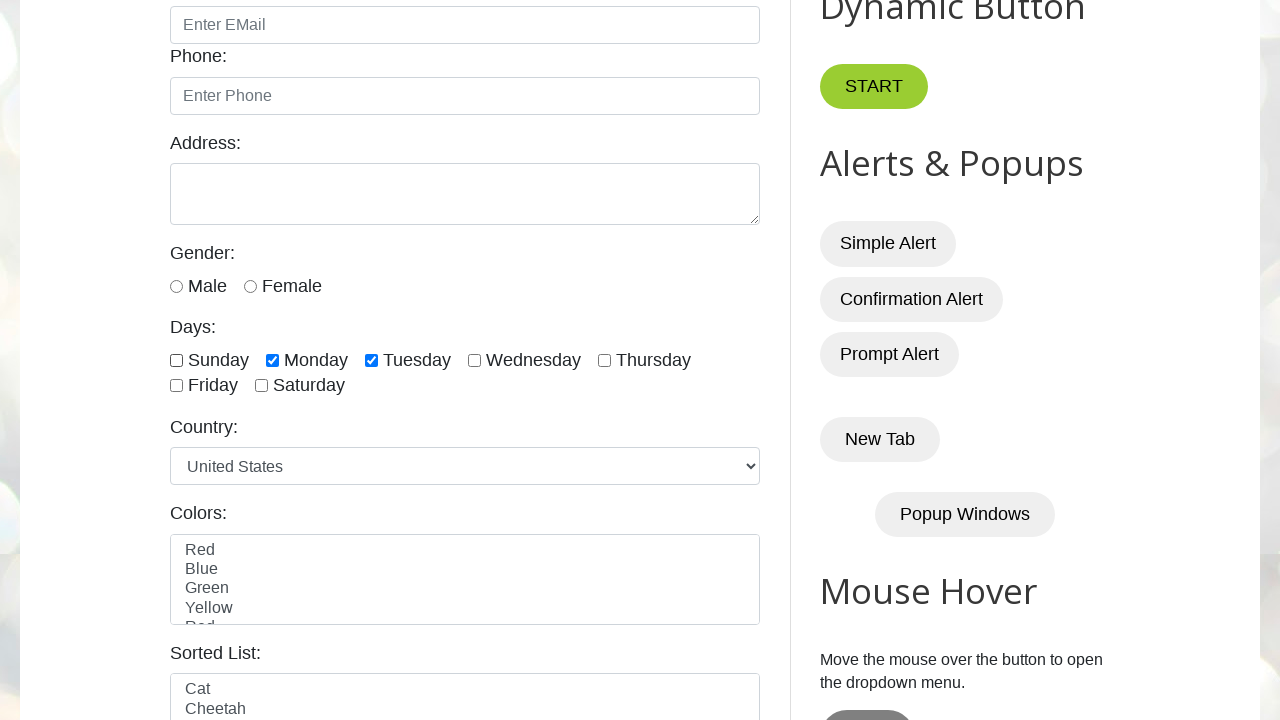

Clicked a selected checkbox to unselect it at (272, 360) on xpath=//input[@class='form-check-input'][@type='checkbox'] >> nth=1
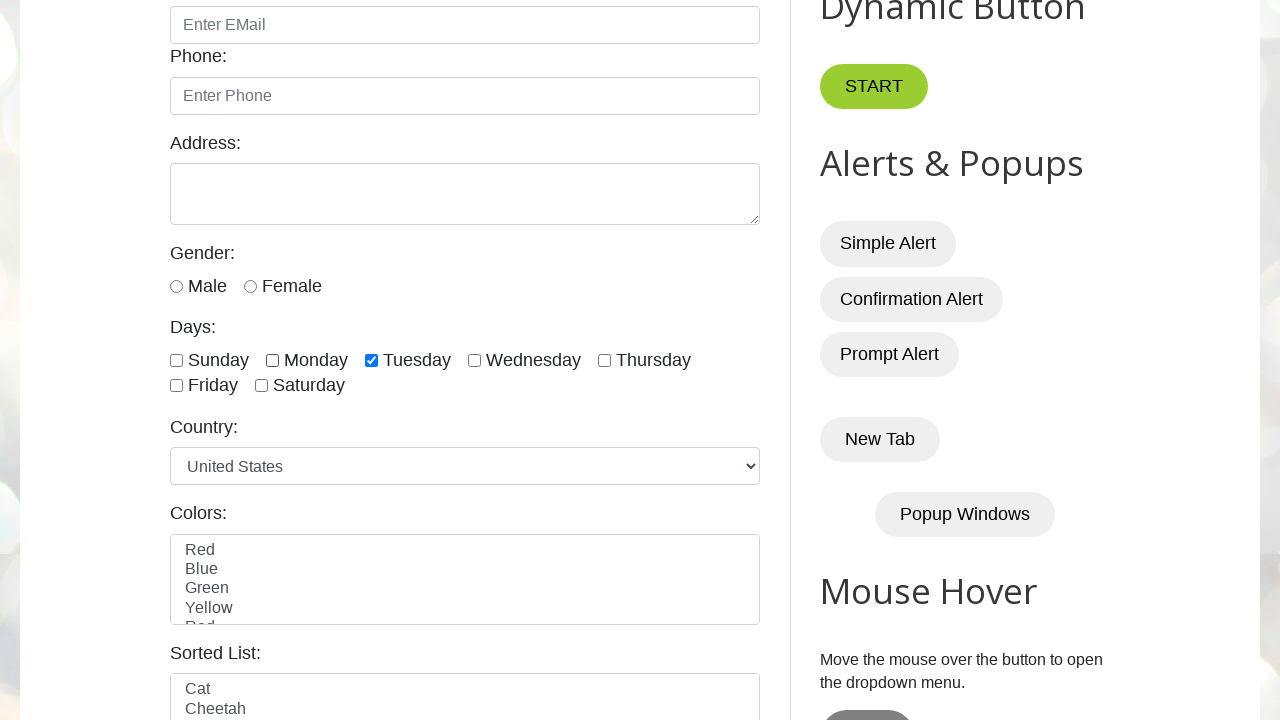

Clicked a selected checkbox to unselect it at (372, 360) on xpath=//input[@class='form-check-input'][@type='checkbox'] >> nth=2
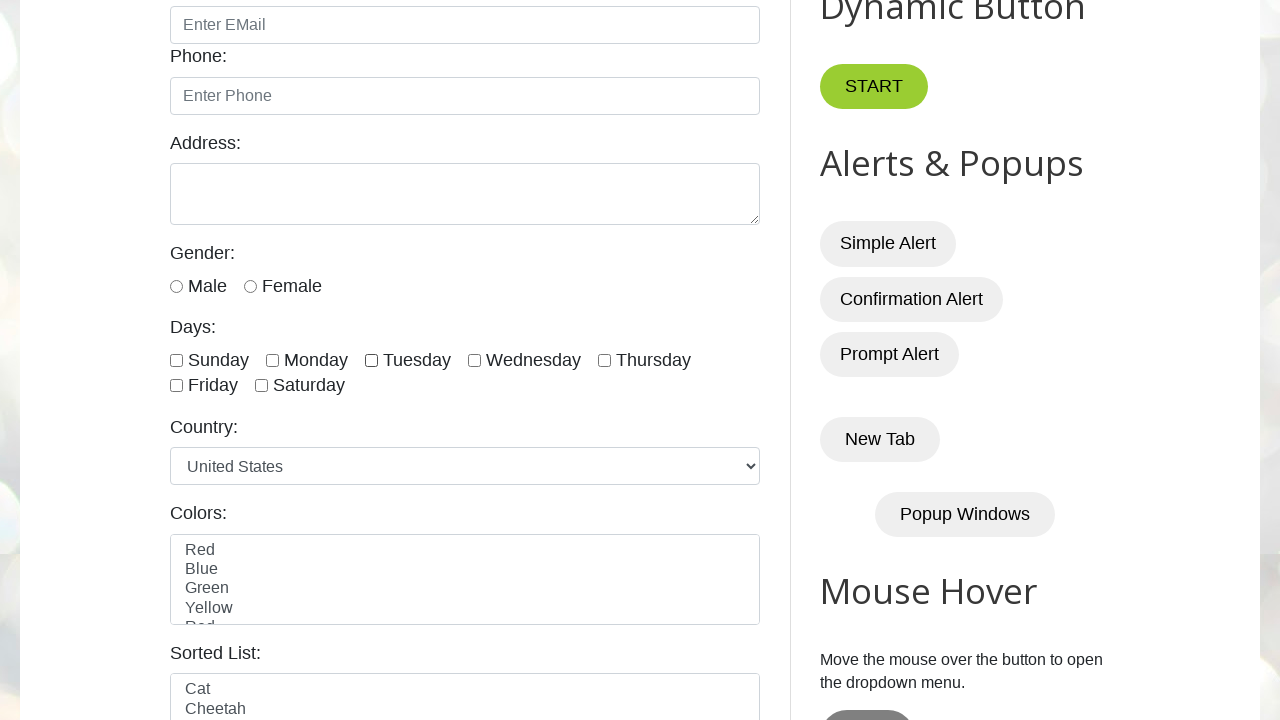

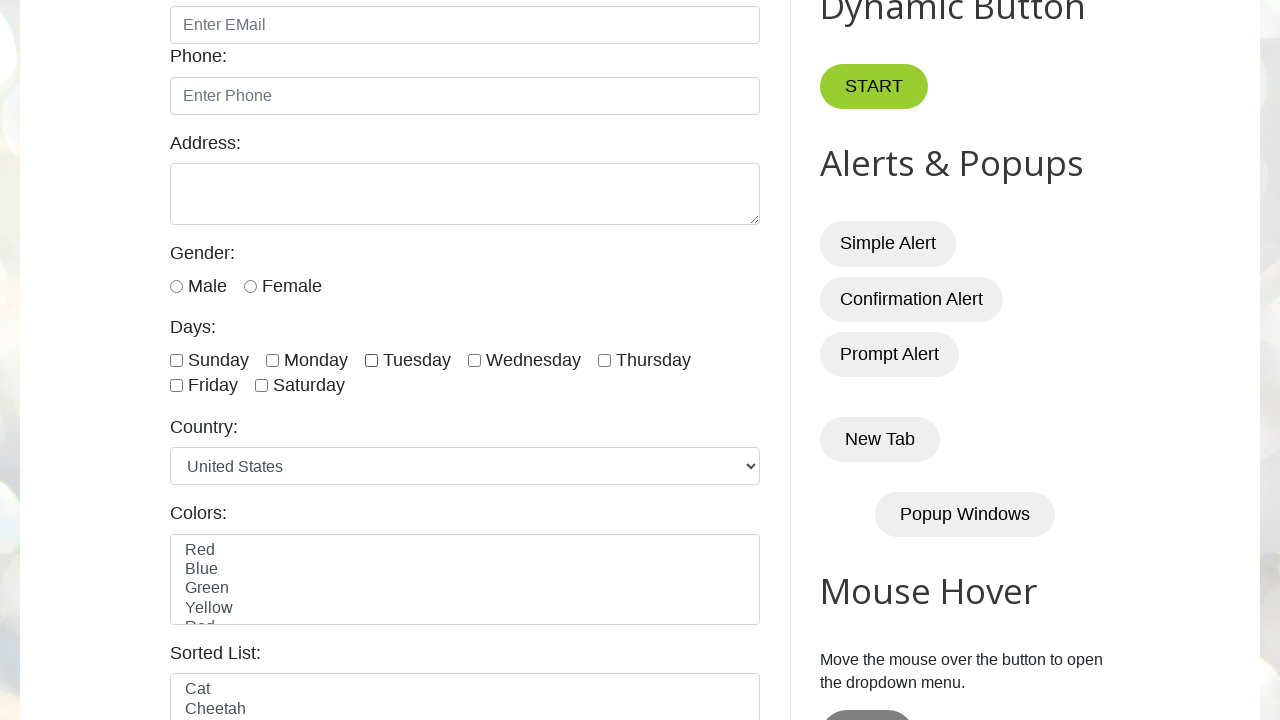